Tests textbox functionality on a basic controls page by verifying the textbox is displayed and enabled, then entering text into the firstName field.

Starting URL: https://www.hyrtutorials.com/p/basic-controls.html

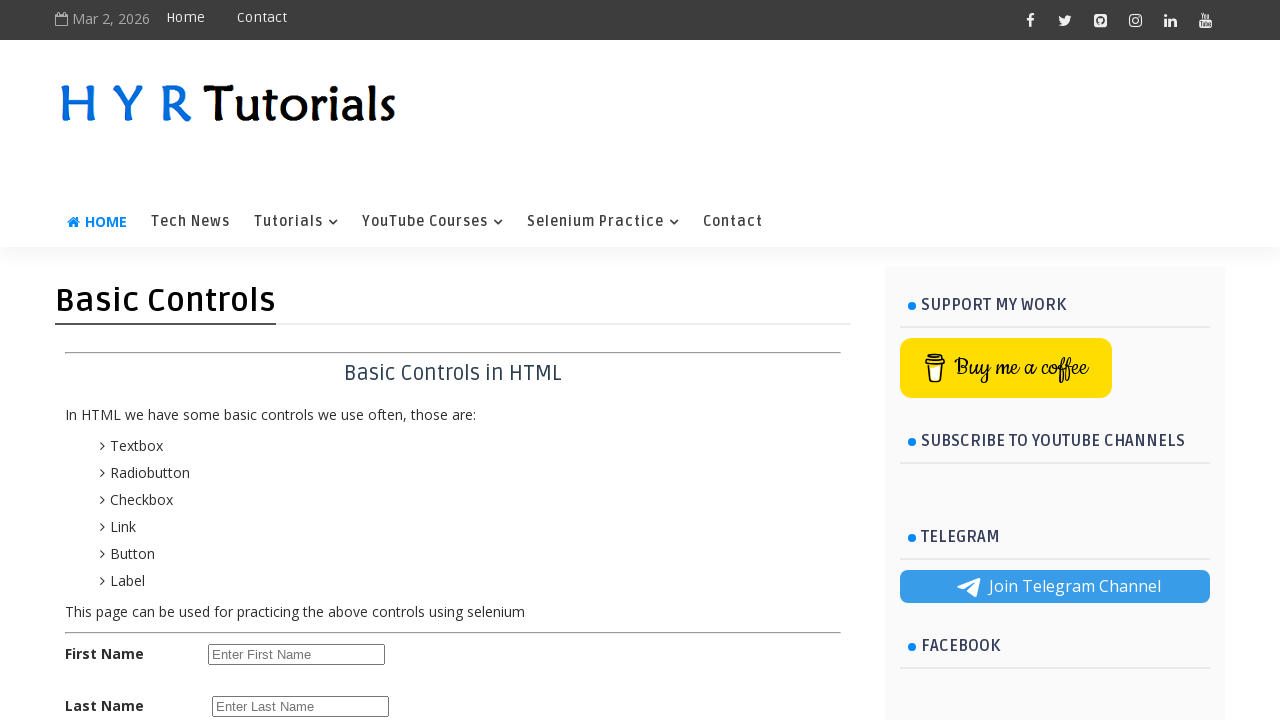

Waited for firstName textbox to be visible
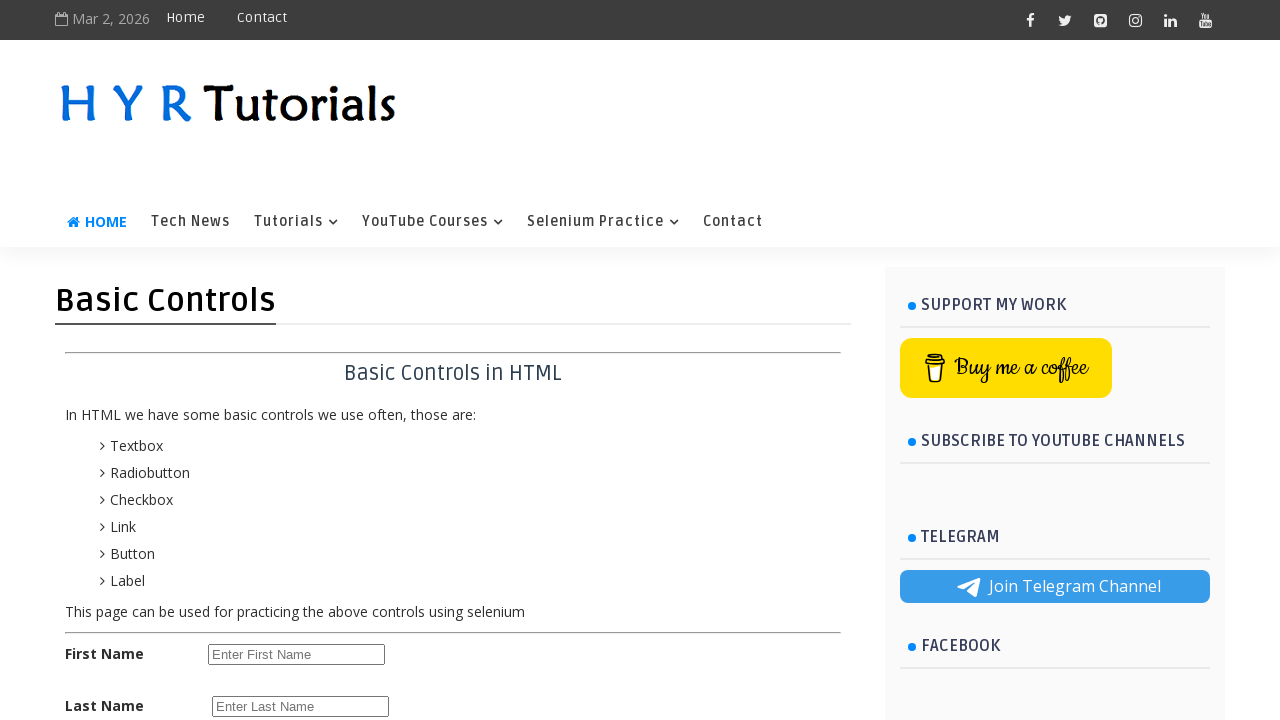

Verified firstName textbox is enabled
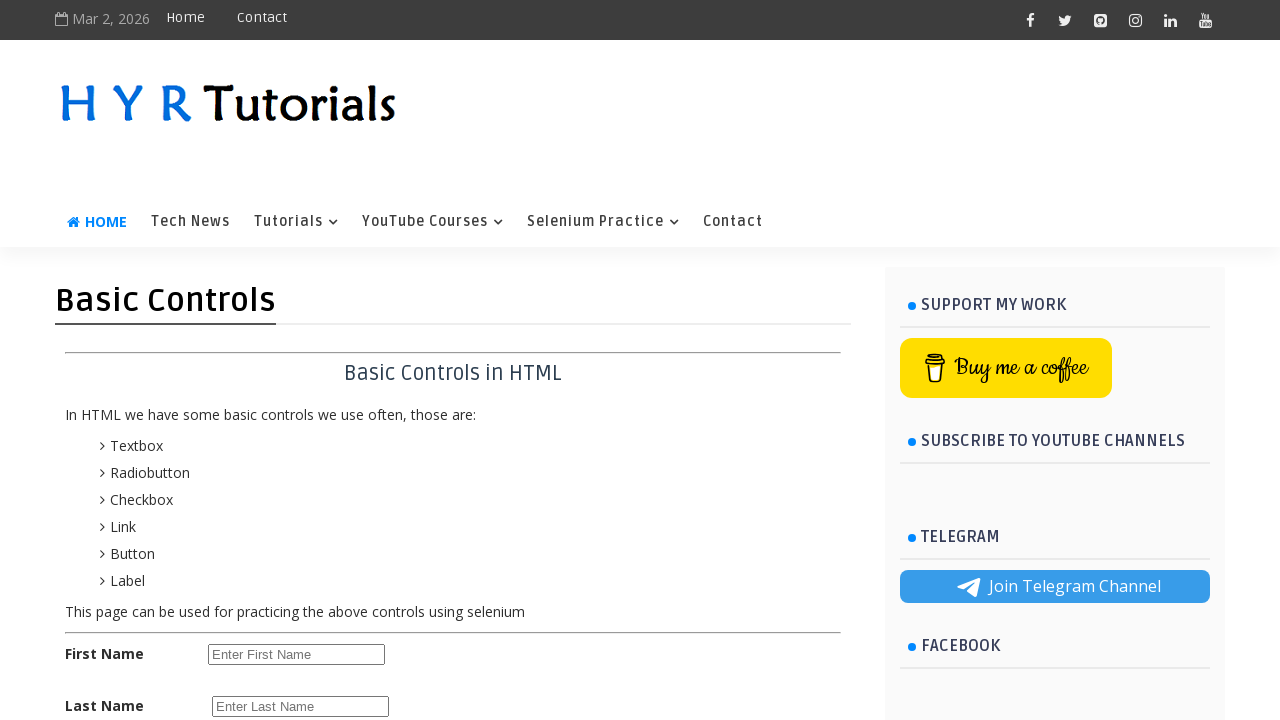

Filled firstName textbox with 'Entered Text' on xpath=//input[@id='firstName']
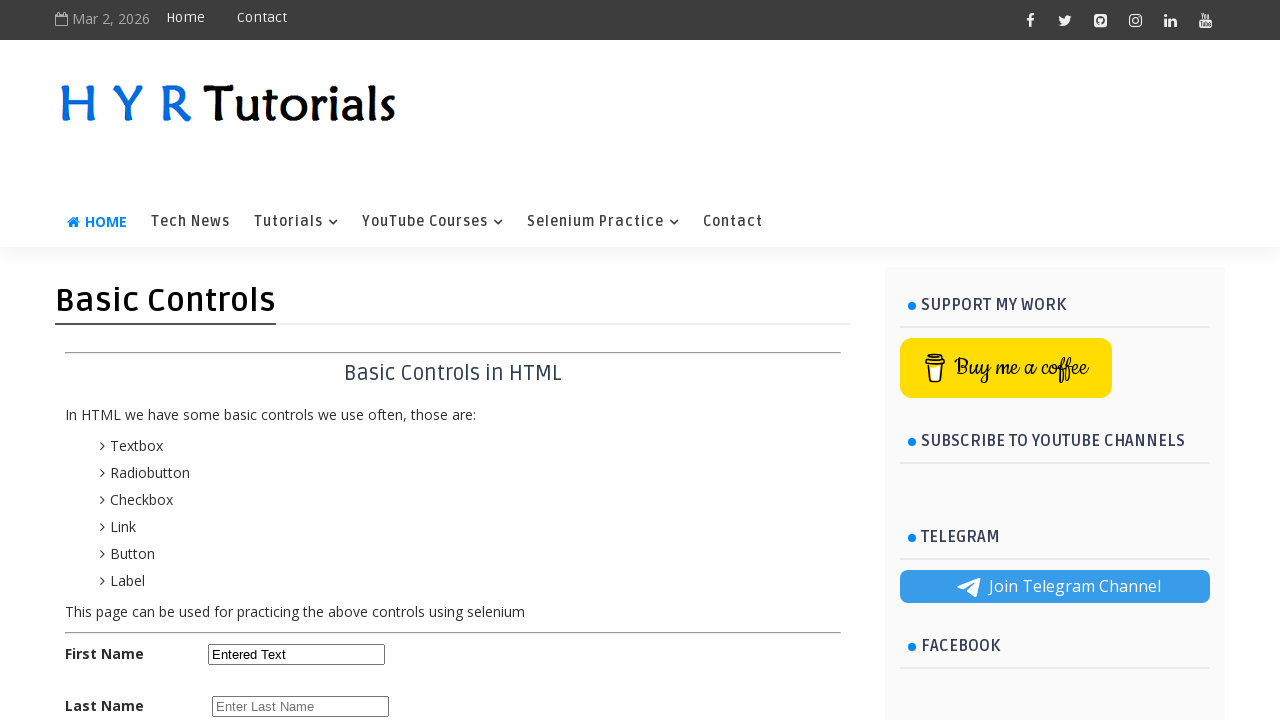

Retrieved entered value from textbox: 'Entered Text'
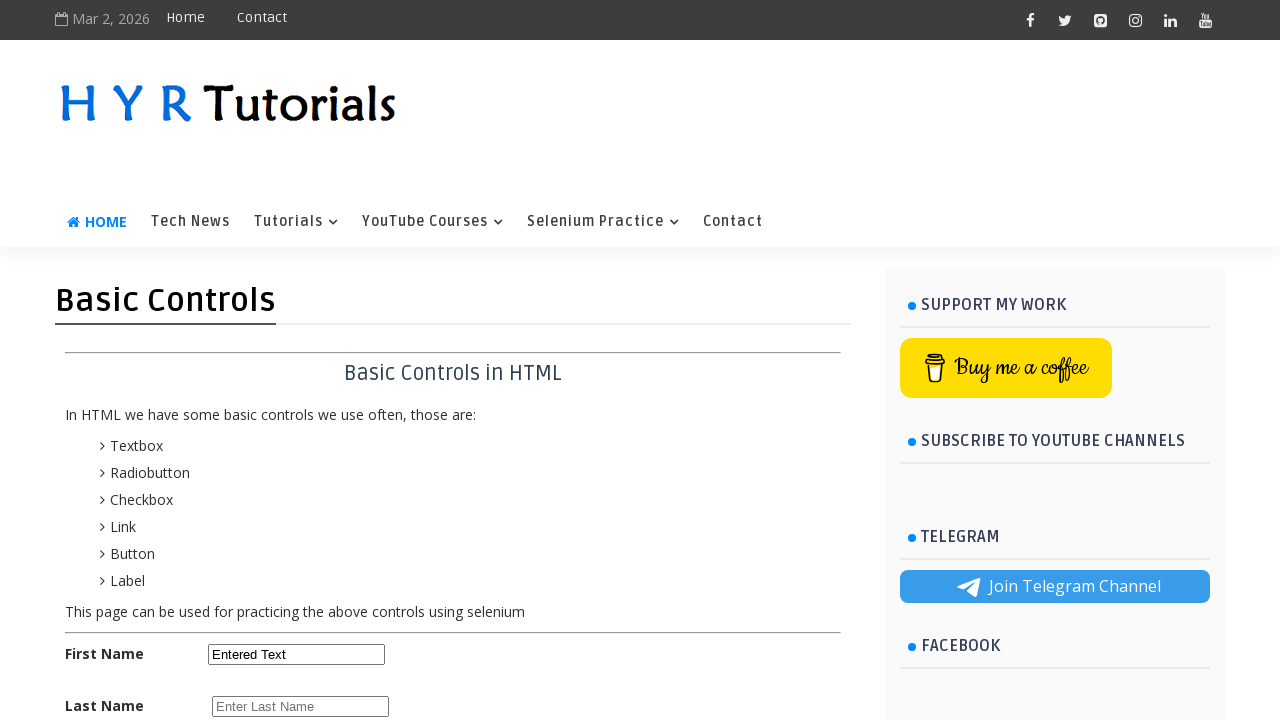

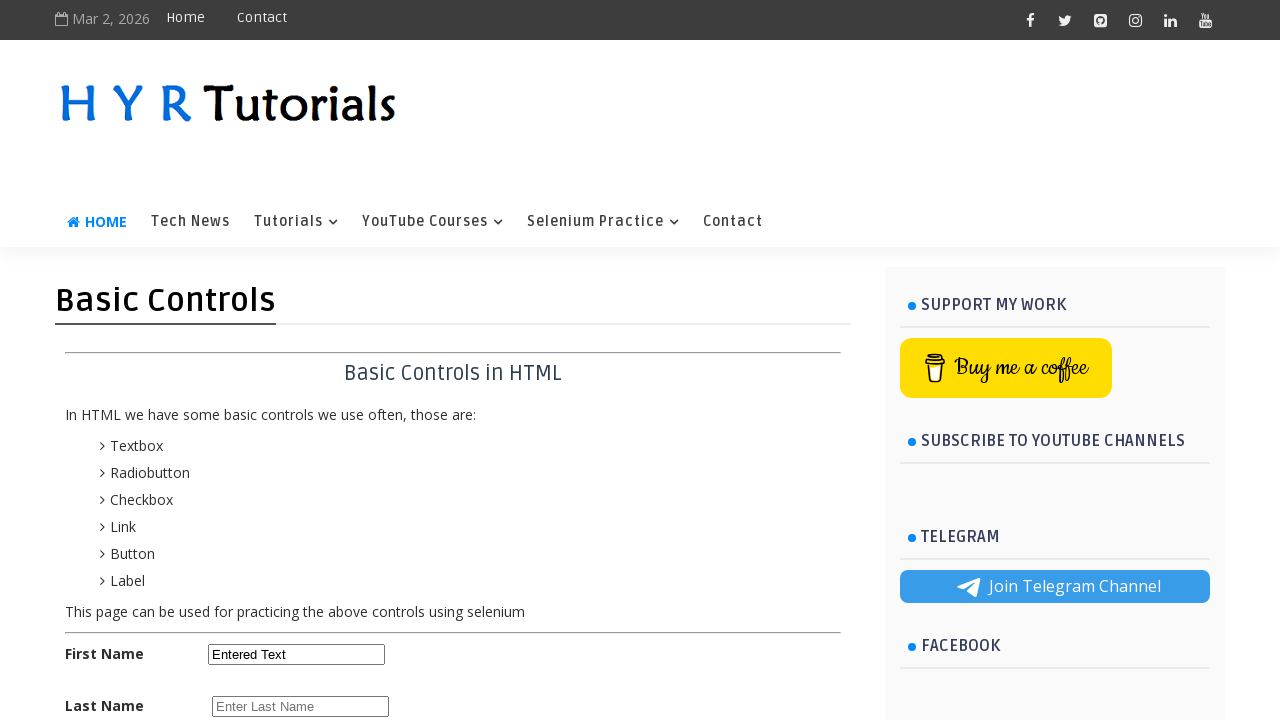